Navigates to the Selenium website and scrolls down the page by 1000 pixels

Starting URL: https://www.selenium.dev/

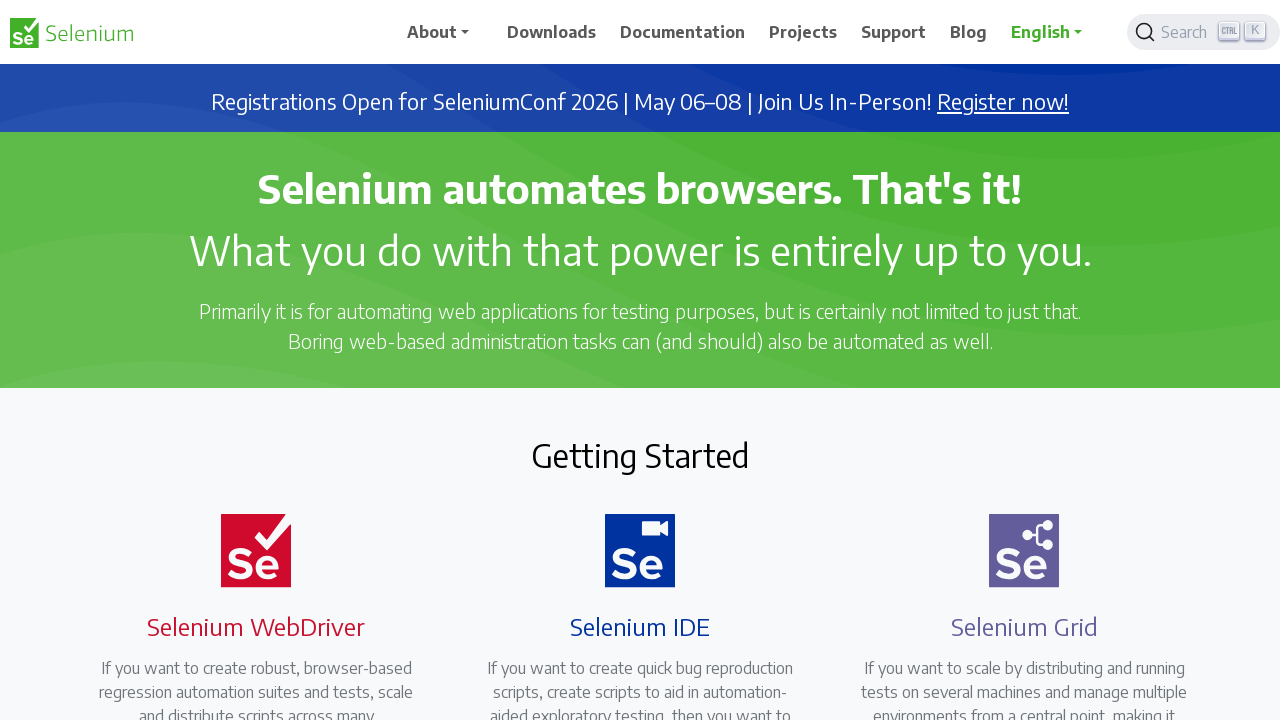

Navigated to Selenium website at https://www.selenium.dev/
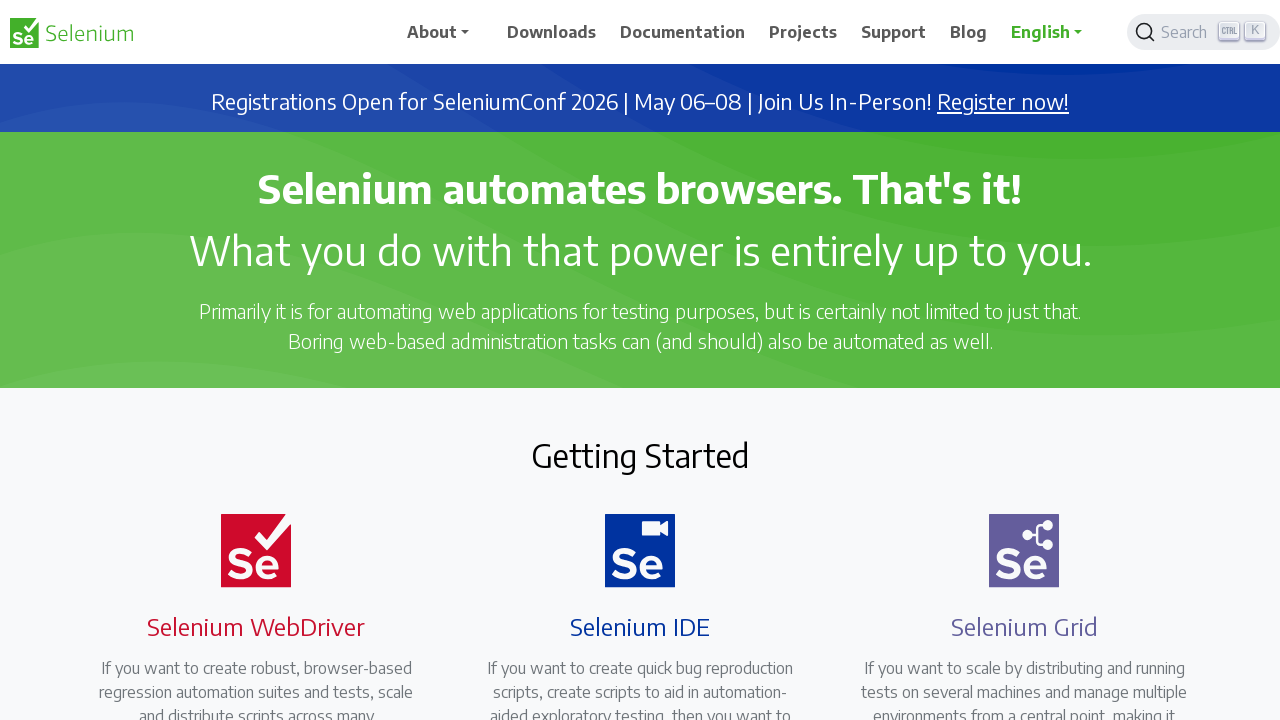

Scrolled down the page by 1000 pixels
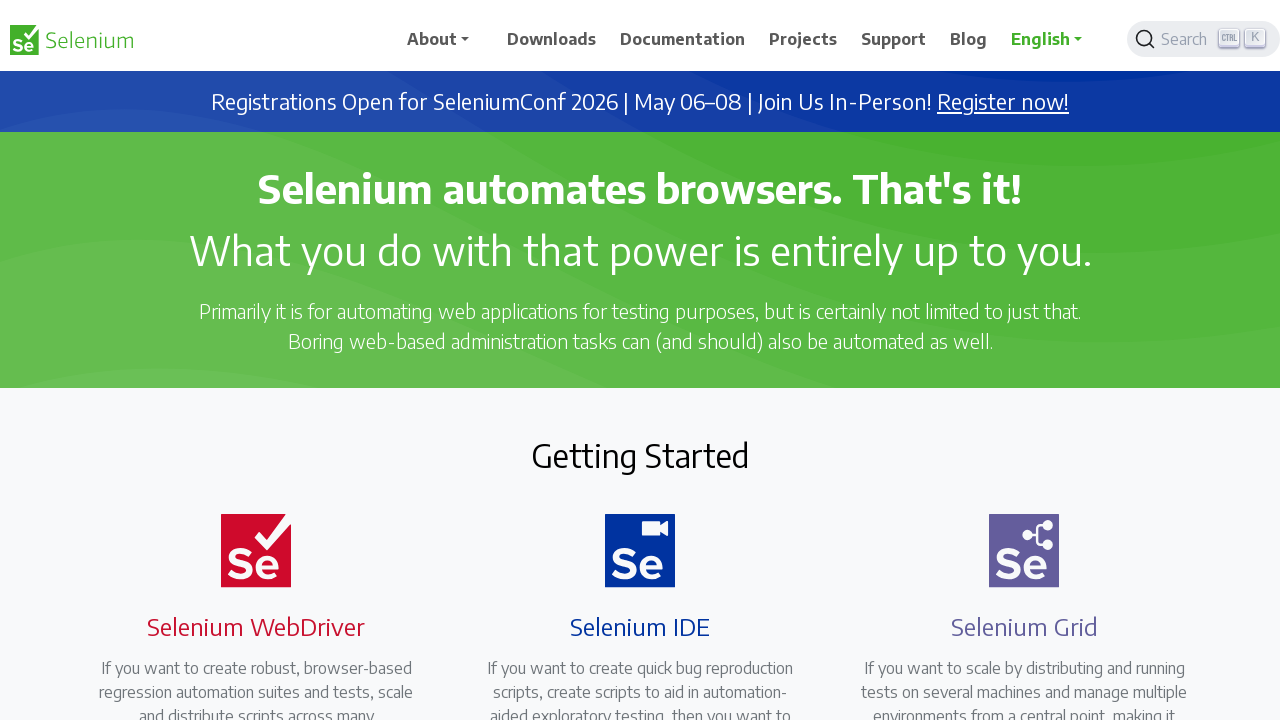

Waited 2 seconds to observe the scroll effect
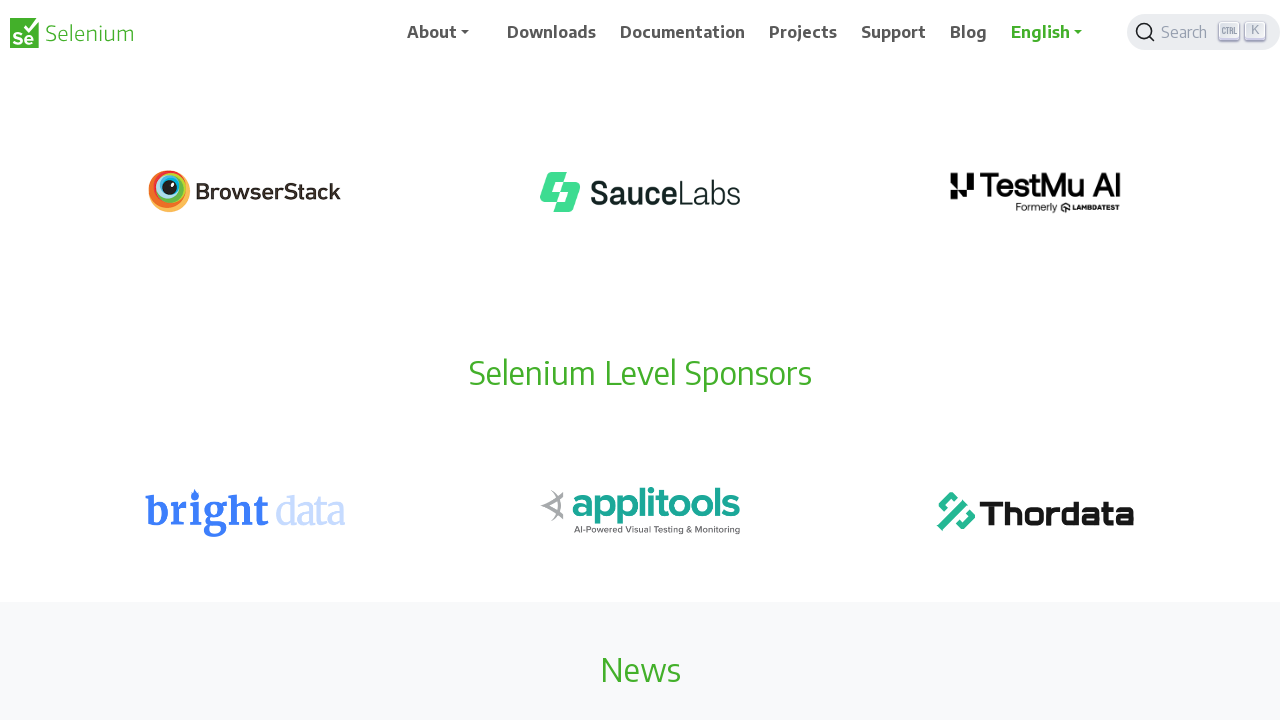

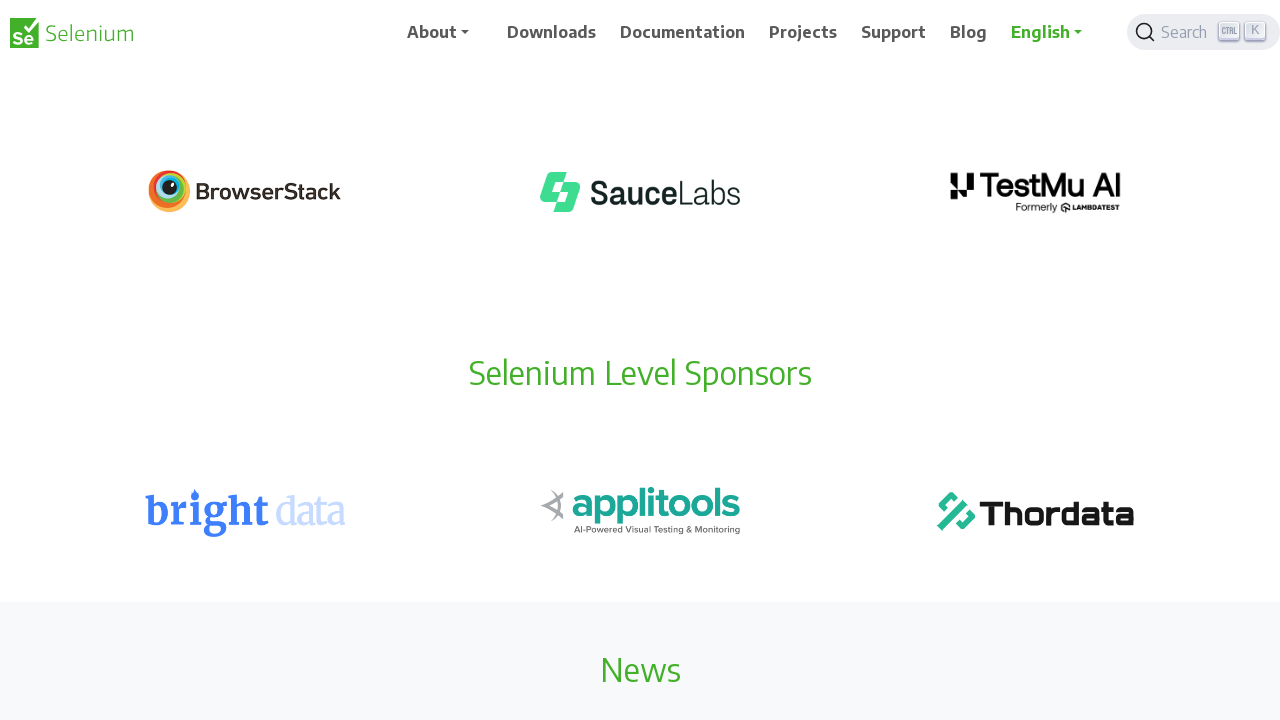